Tests returning a cat by setting cat 2 as rented, then entering ID 2 to return it and verifying success

Starting URL: https://cs1632.appspot.com/

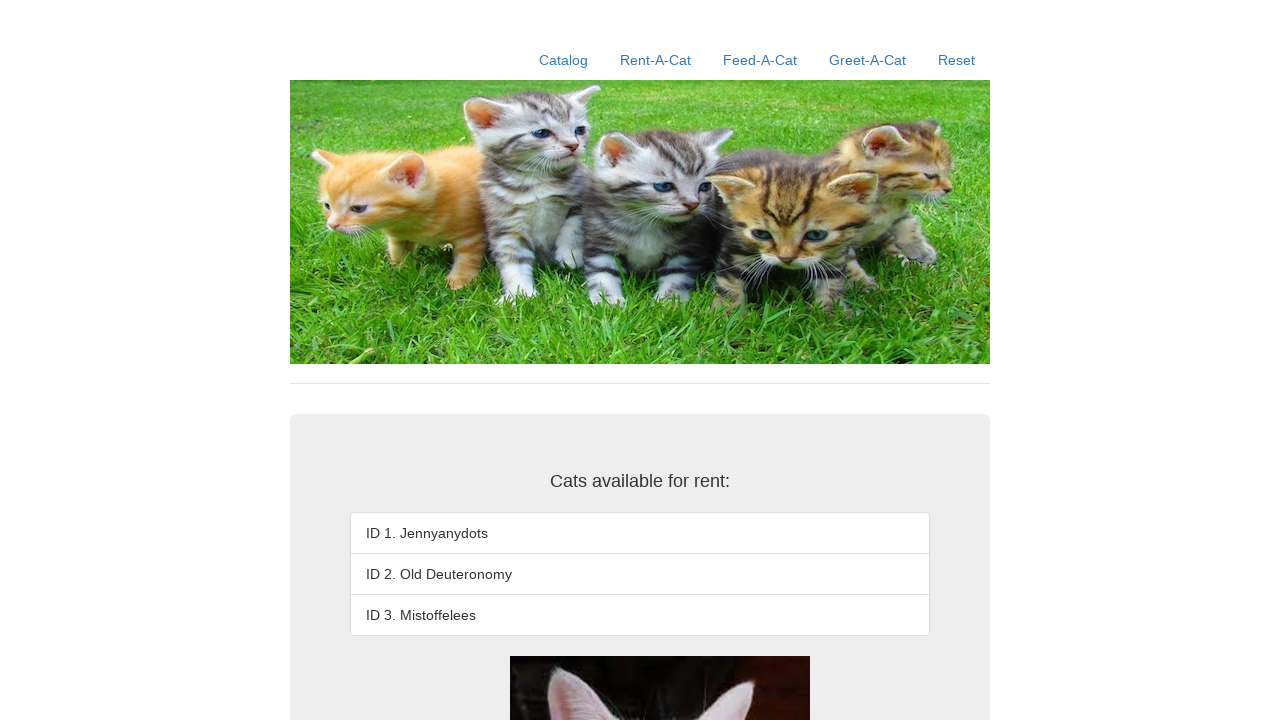

Set cookies with cat 2 marked as rented
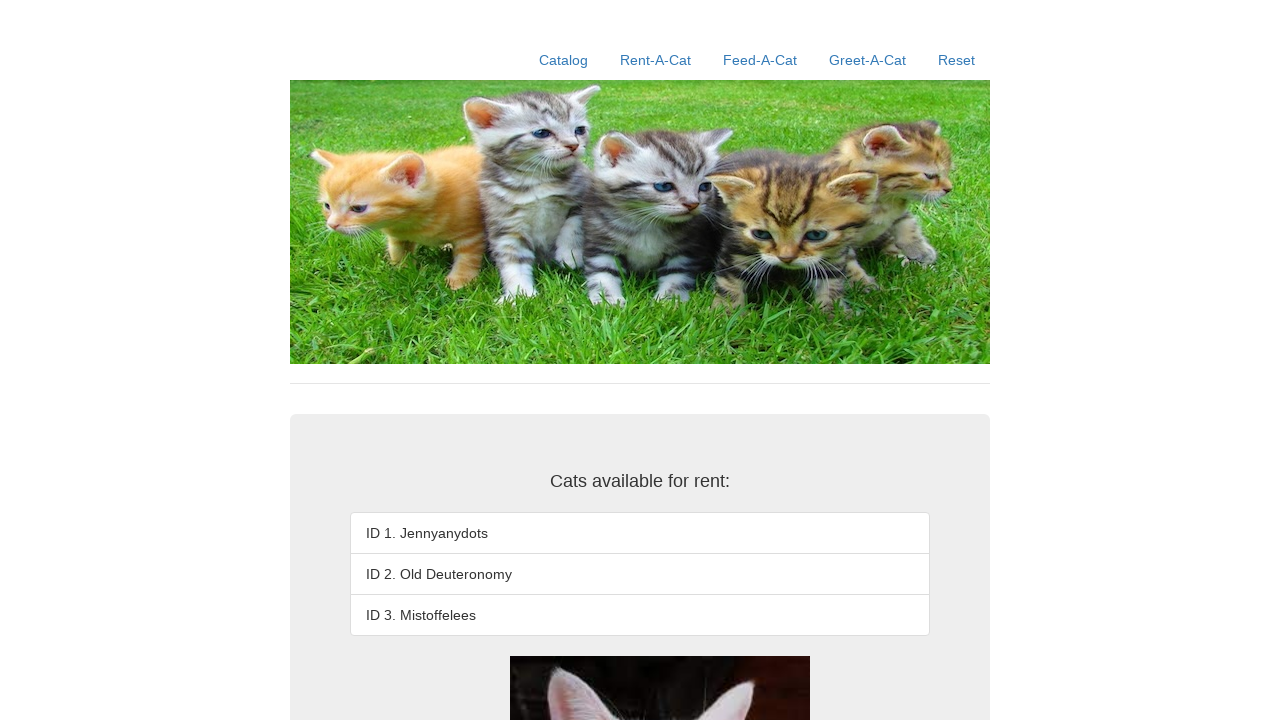

Clicked Rent-A-Cat link at (656, 60) on text=Rent-A-Cat
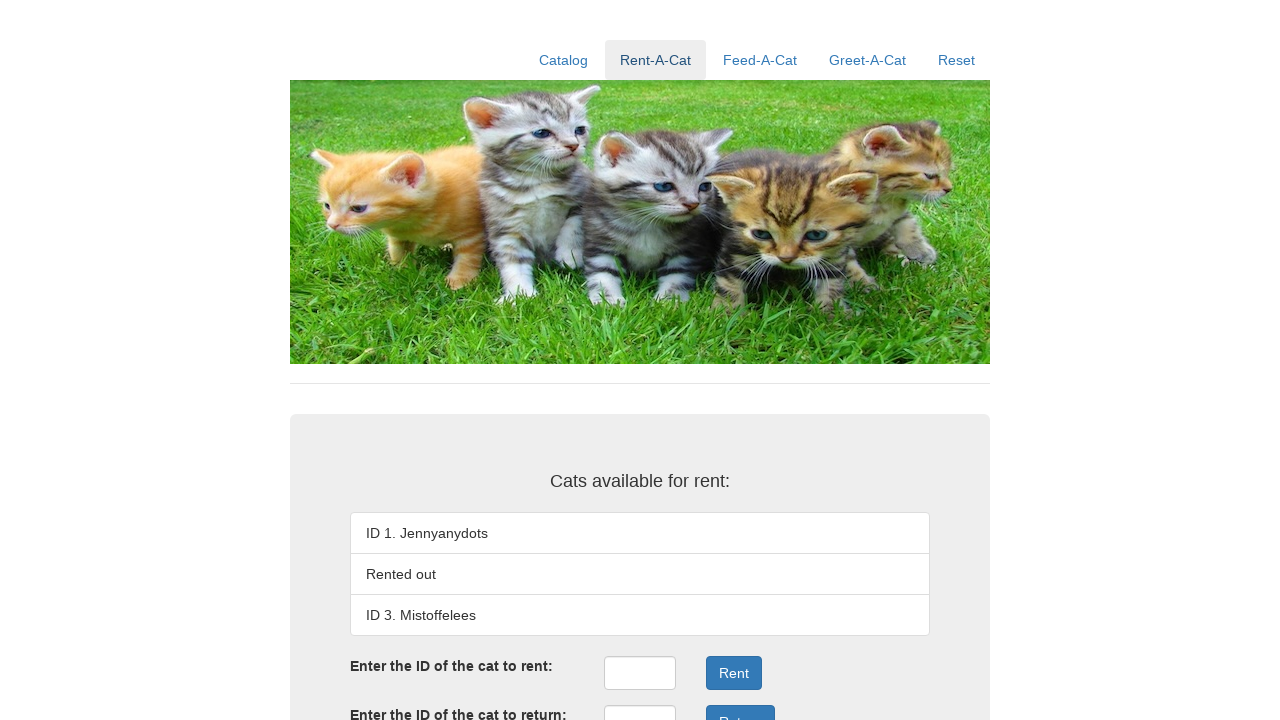

Clicked return ID input field at (640, 703) on #returnID
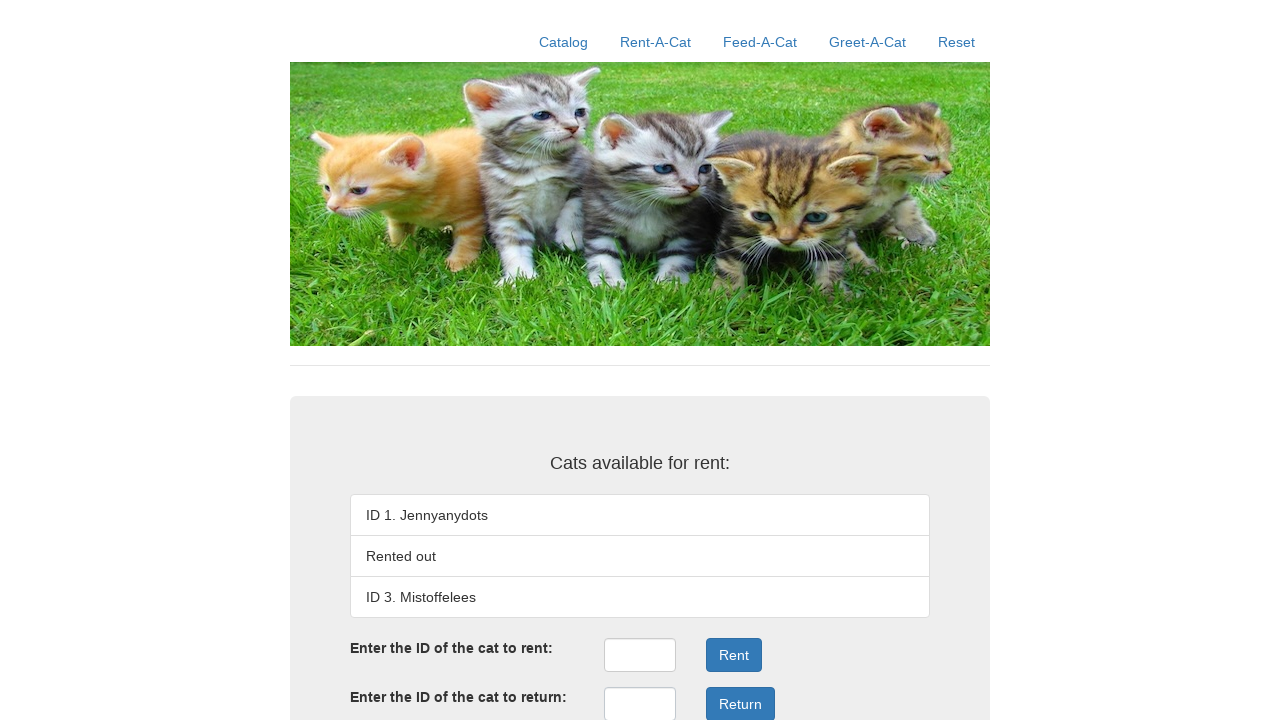

Entered cat ID '2' in return ID field on #returnID
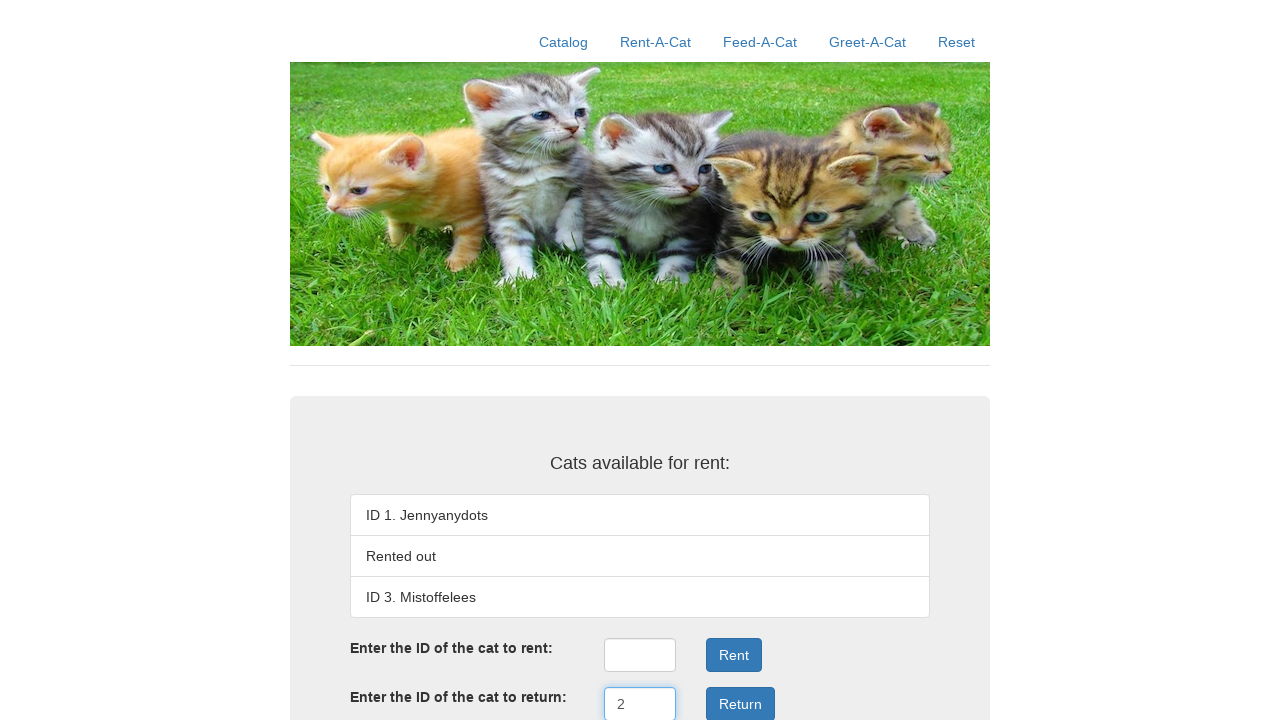

Clicked Return button to submit return request at (740, 703) on .form-group:nth-child(4) .btn
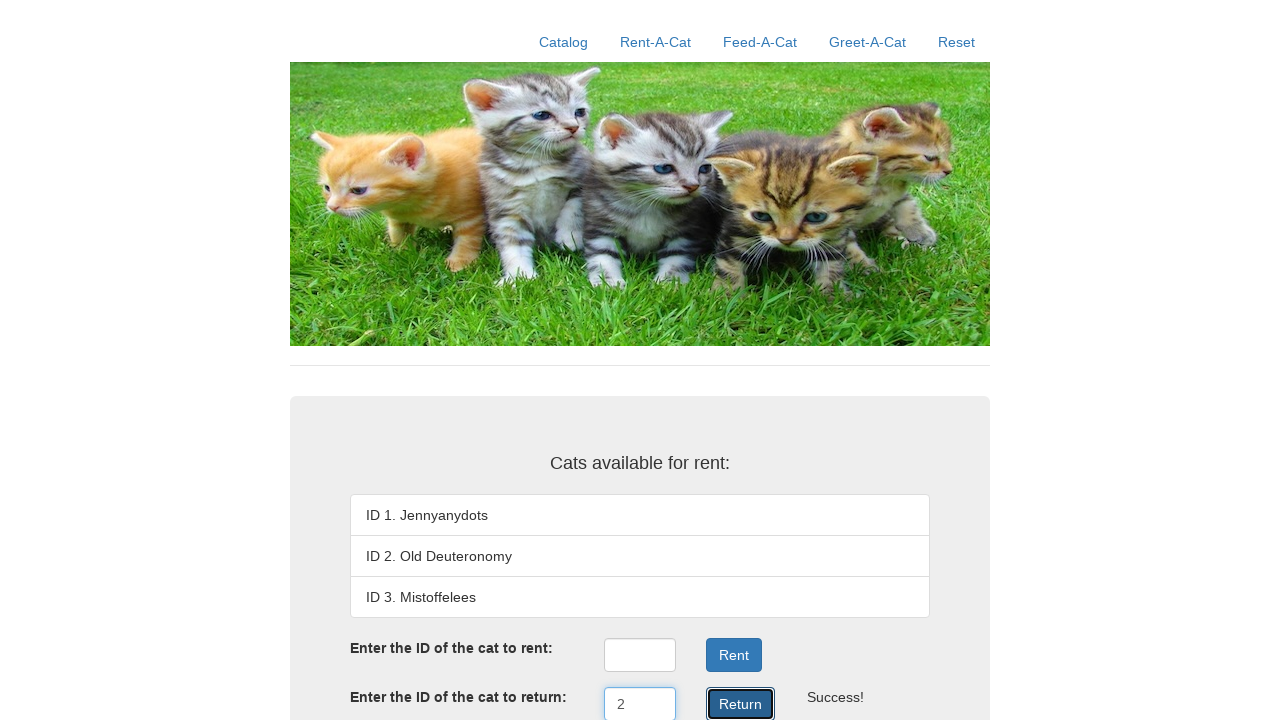

Return result displayed successfully
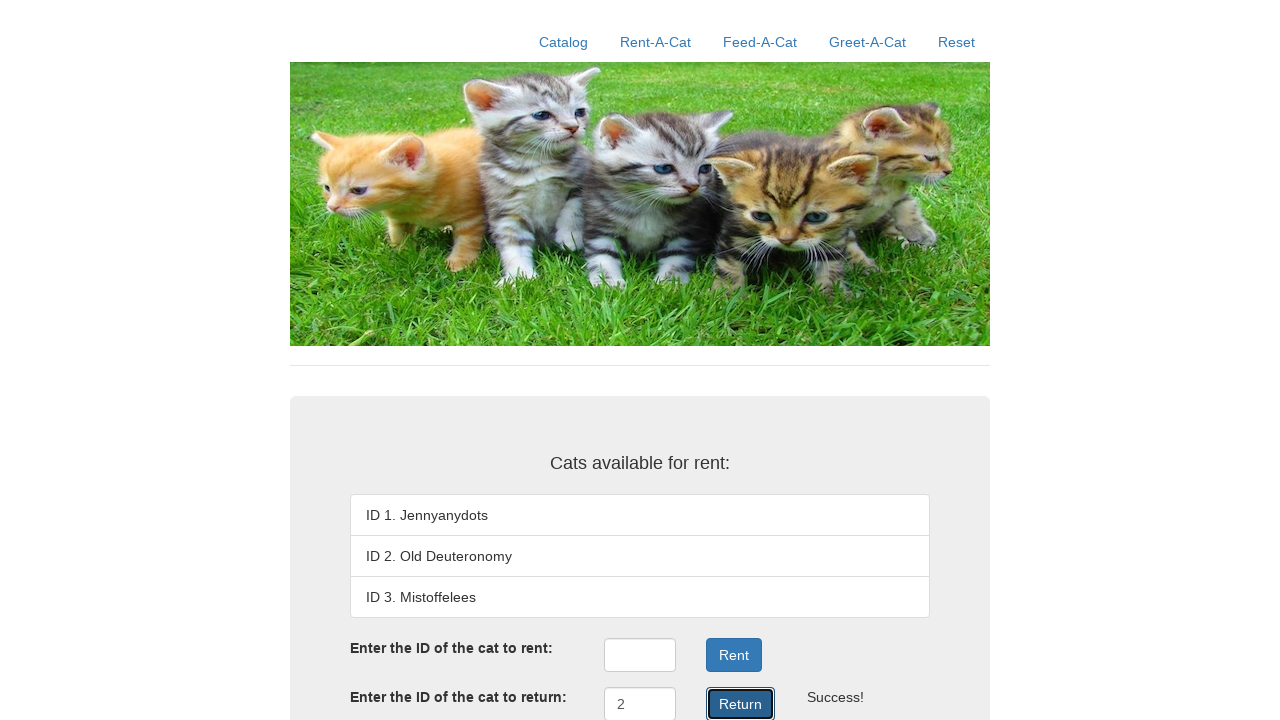

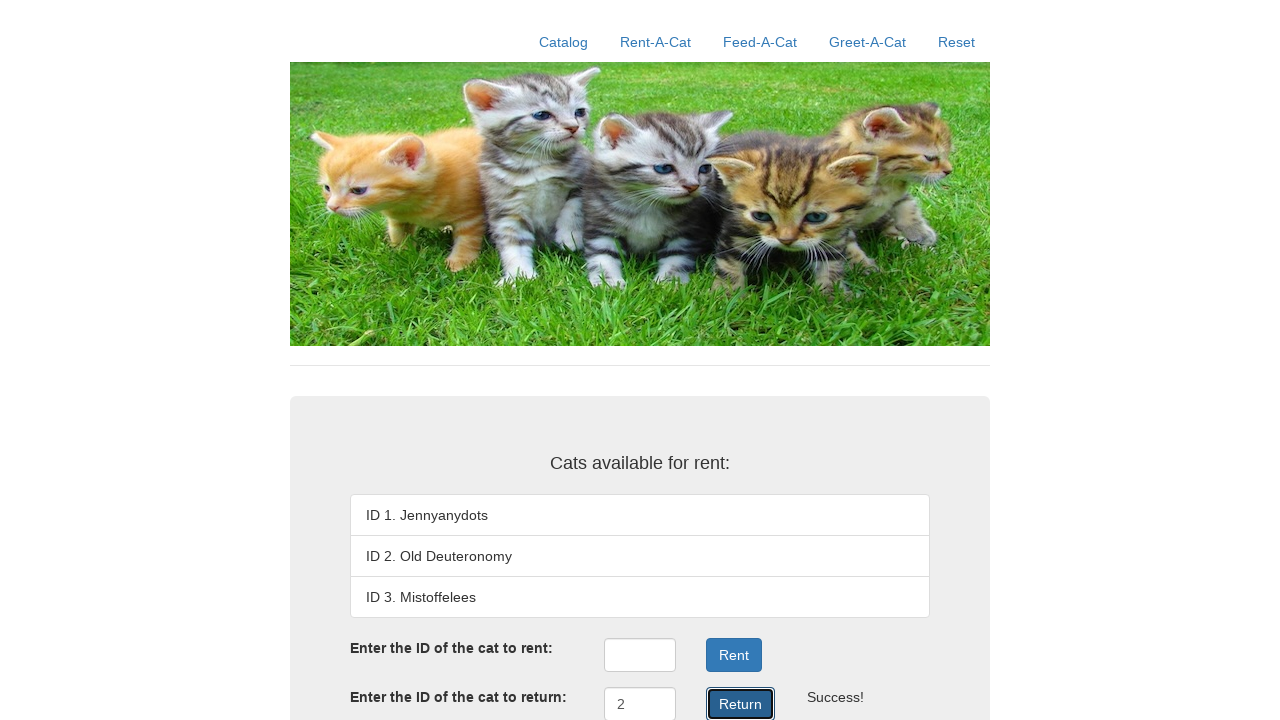